Tests iframe handling by switching to an iframe and entering text into a content editable area within the frame

Starting URL: https://www.lambdatest.com/selenium-playground/iframe-demo/

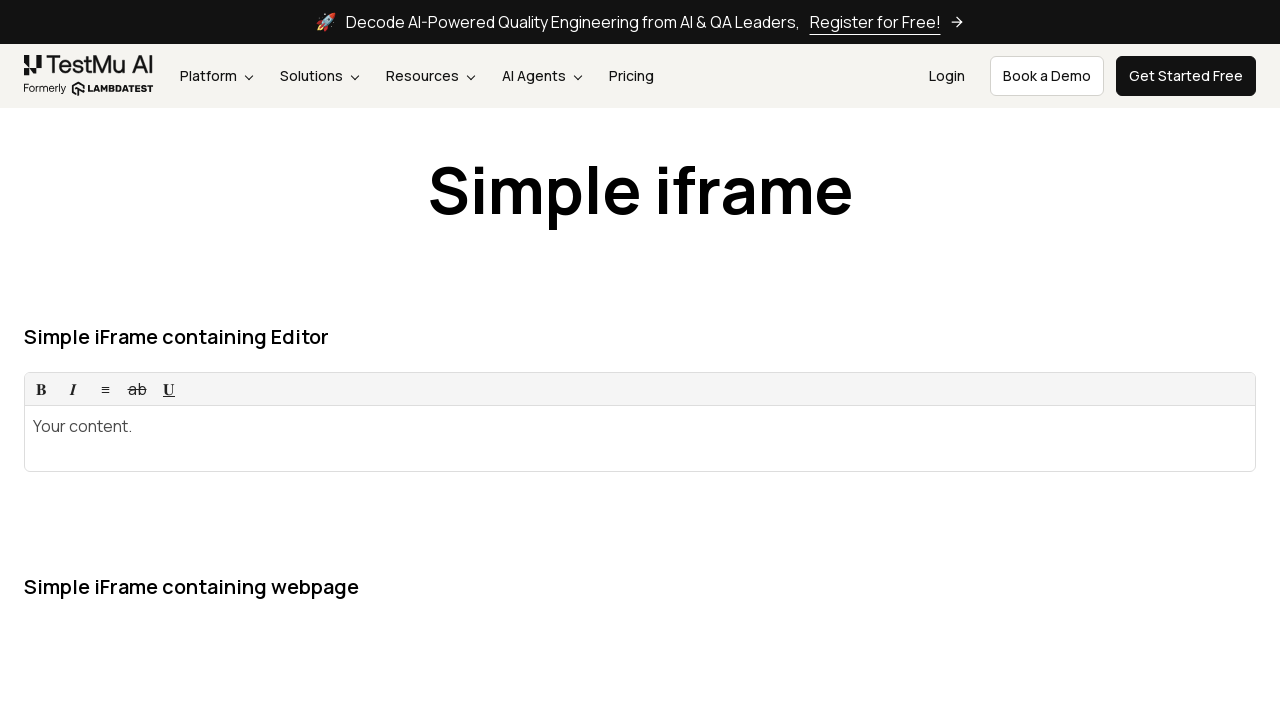

Navigated to iframe demo page
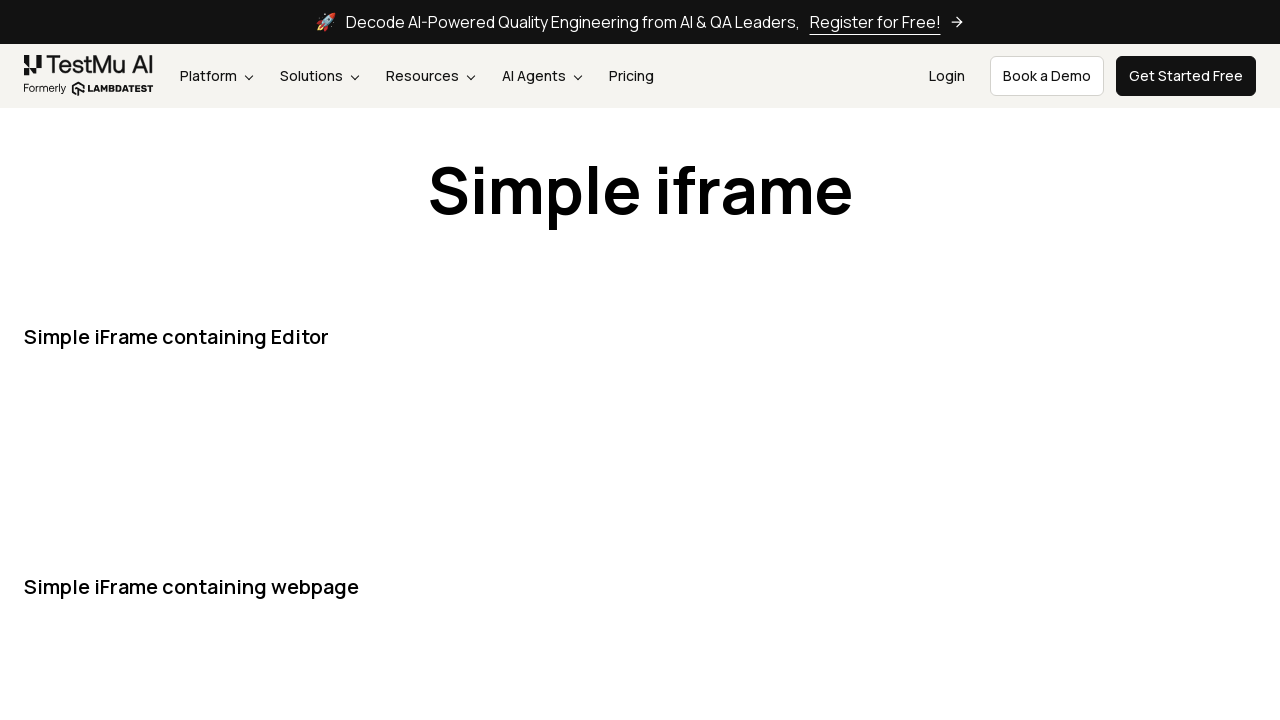

Located and switched to iframe with id 'iFrame1'
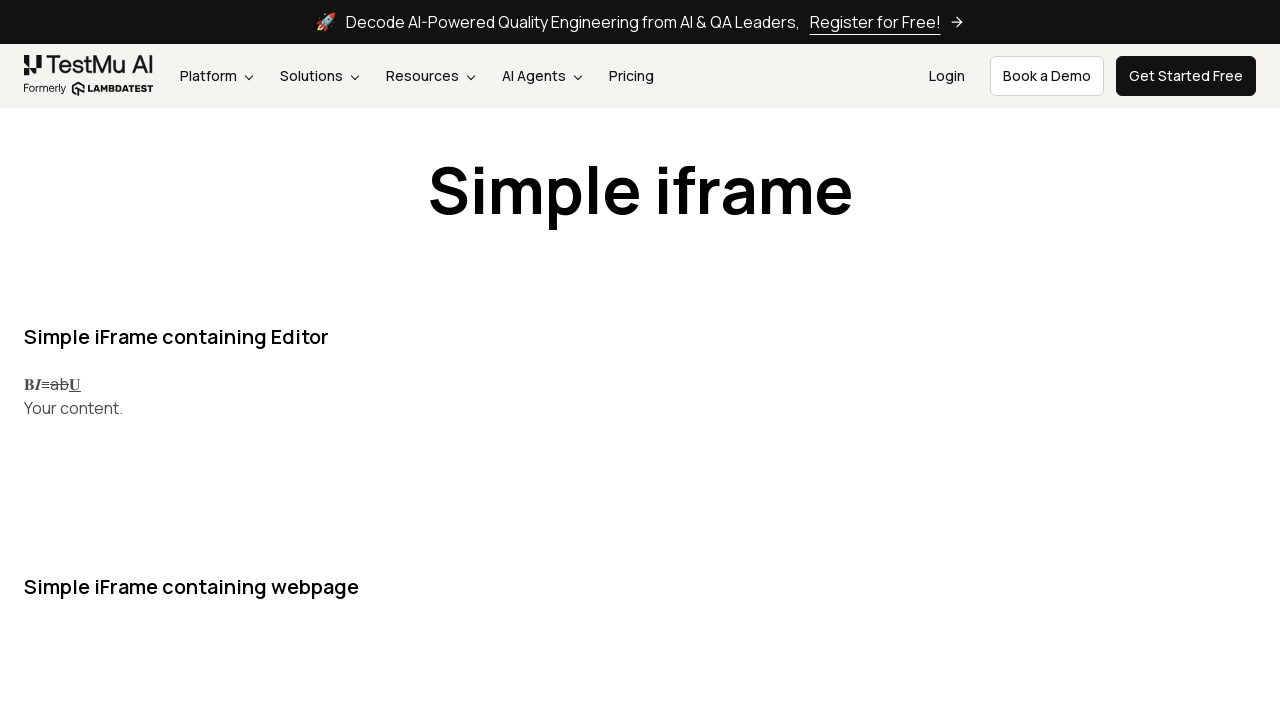

Entered text 'sayaji bagal' into content editable area within iframe on #iFrame1 >> internal:control=enter-frame >> xpath=//div[text()="Your content."]
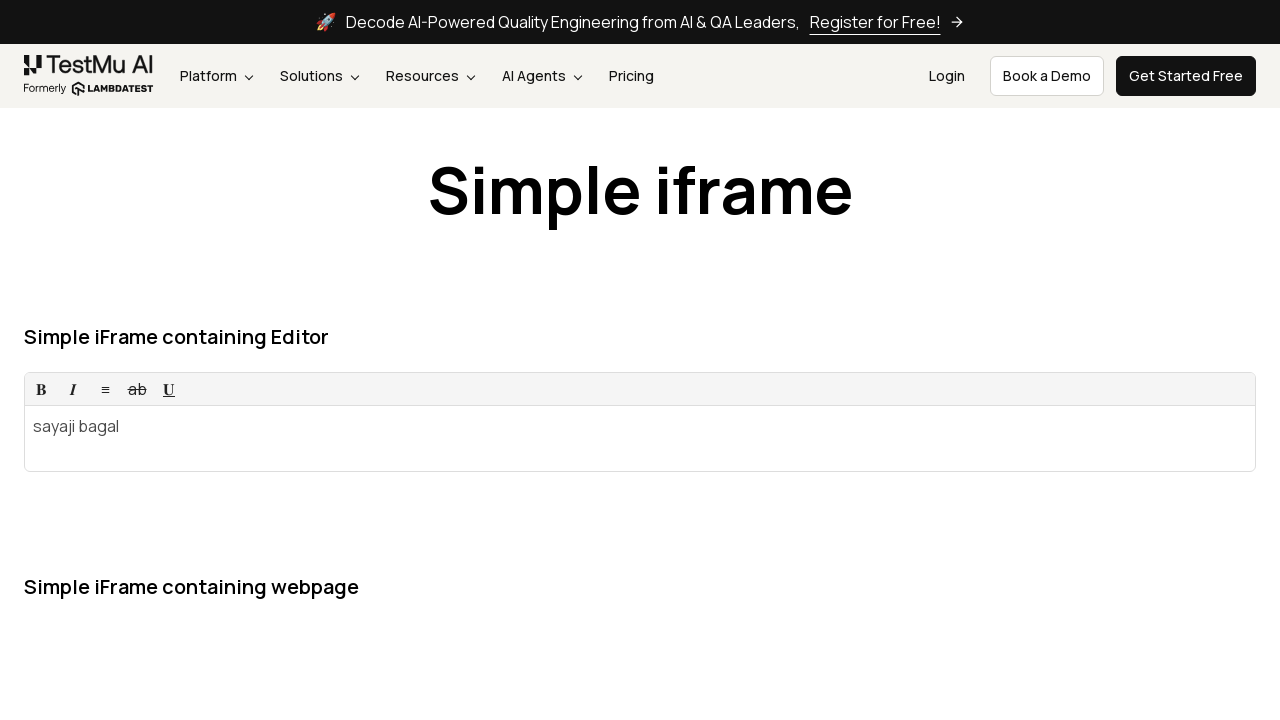

Waited 2 seconds to observe the result
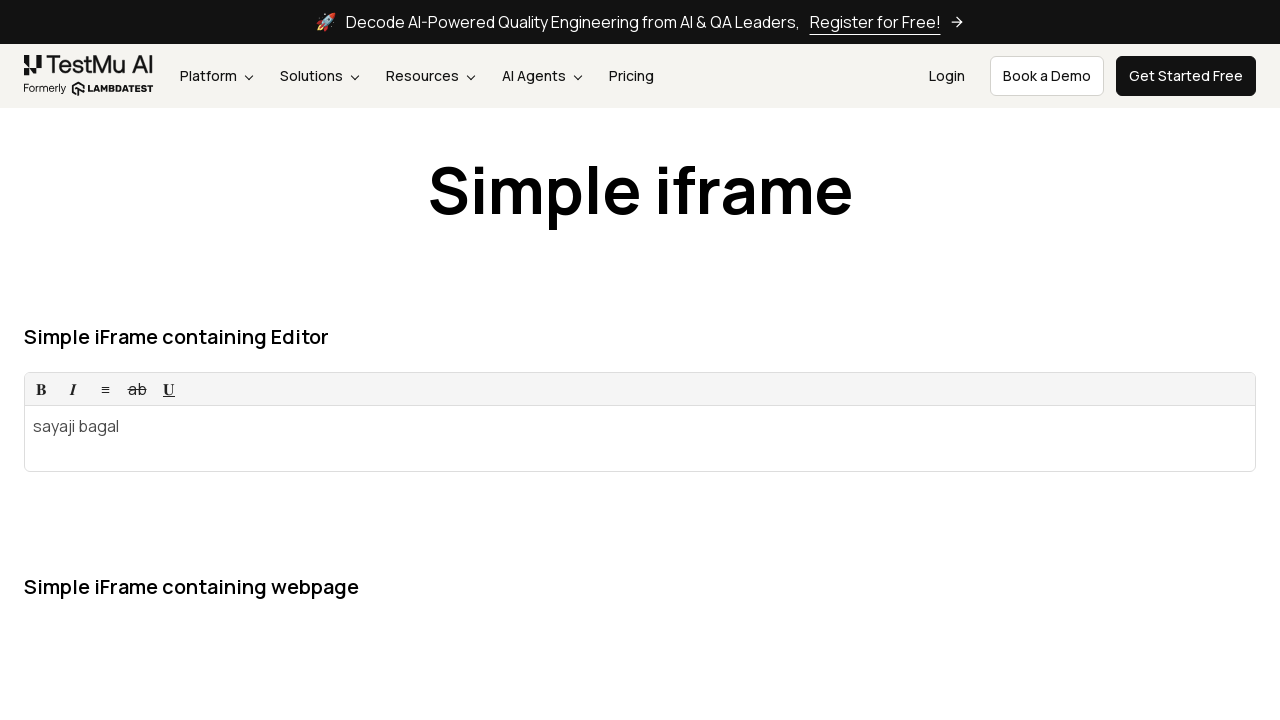

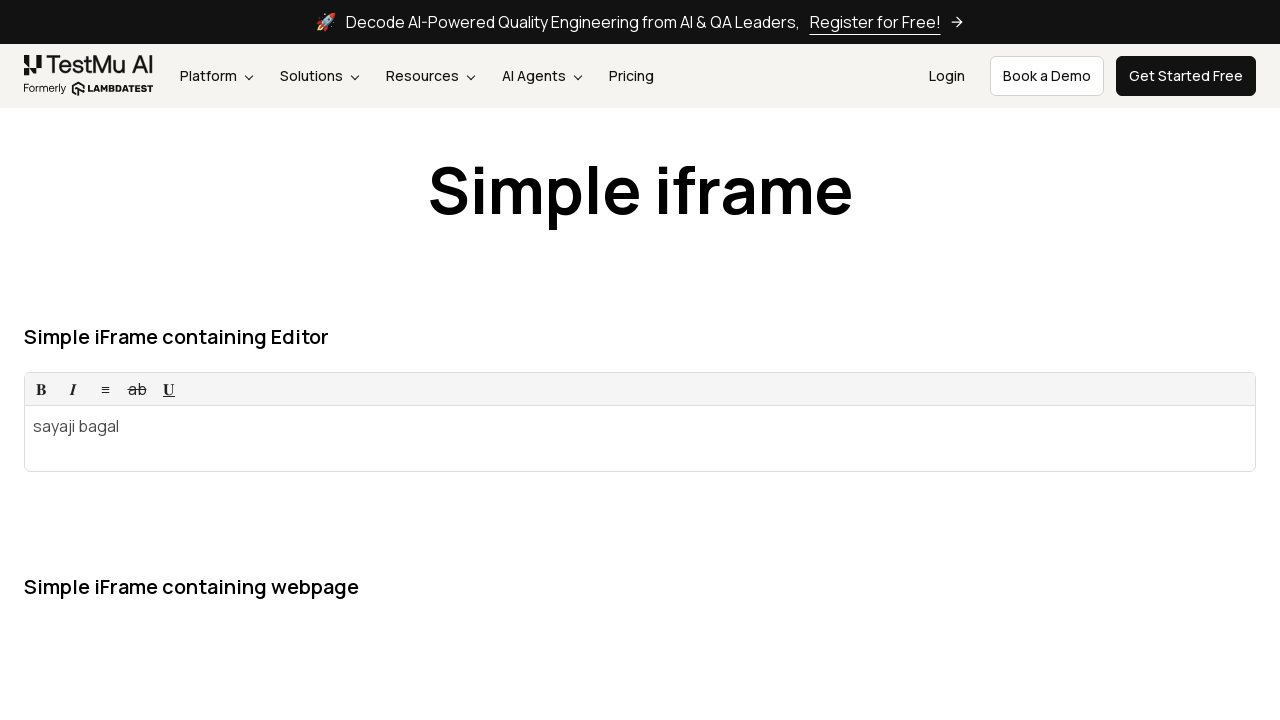